Tests search functionality on speak-ukrainian site with custom wait conditions

Starting URL: http://speak-ukrainian.eastus2.cloudapp.azure.com/dev/

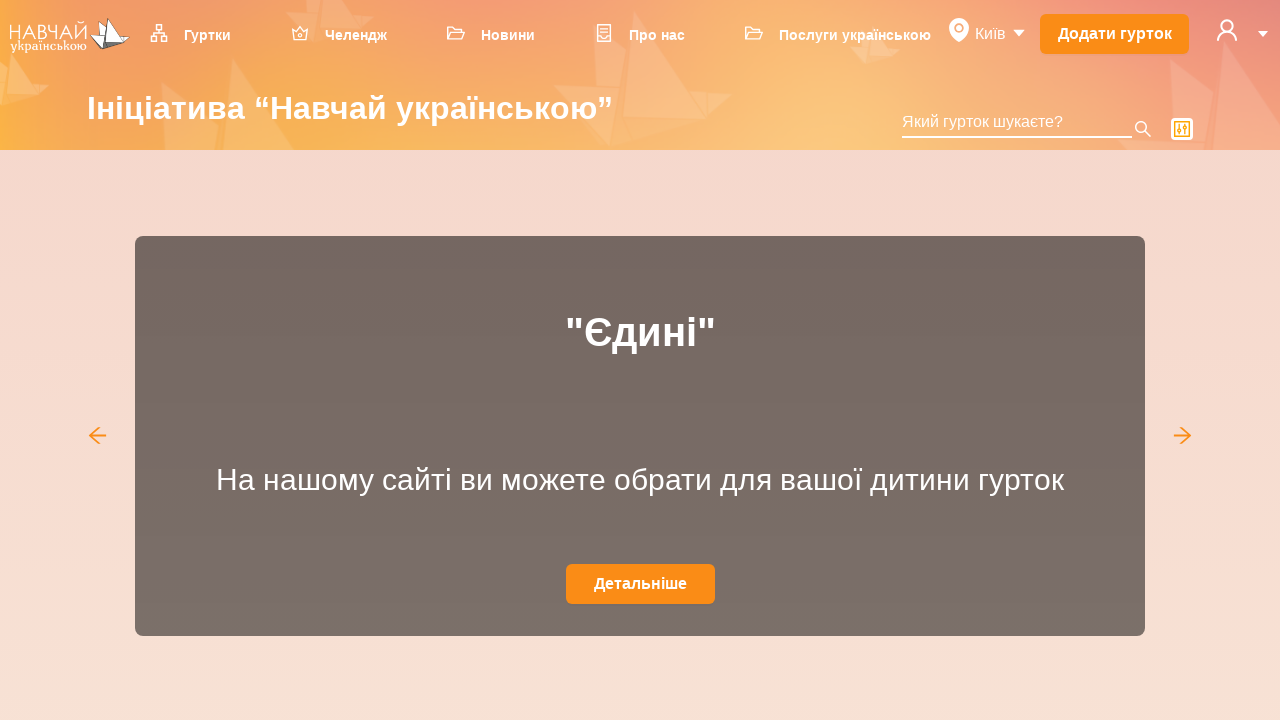

Waited for page title to contain 'Навчай українською'
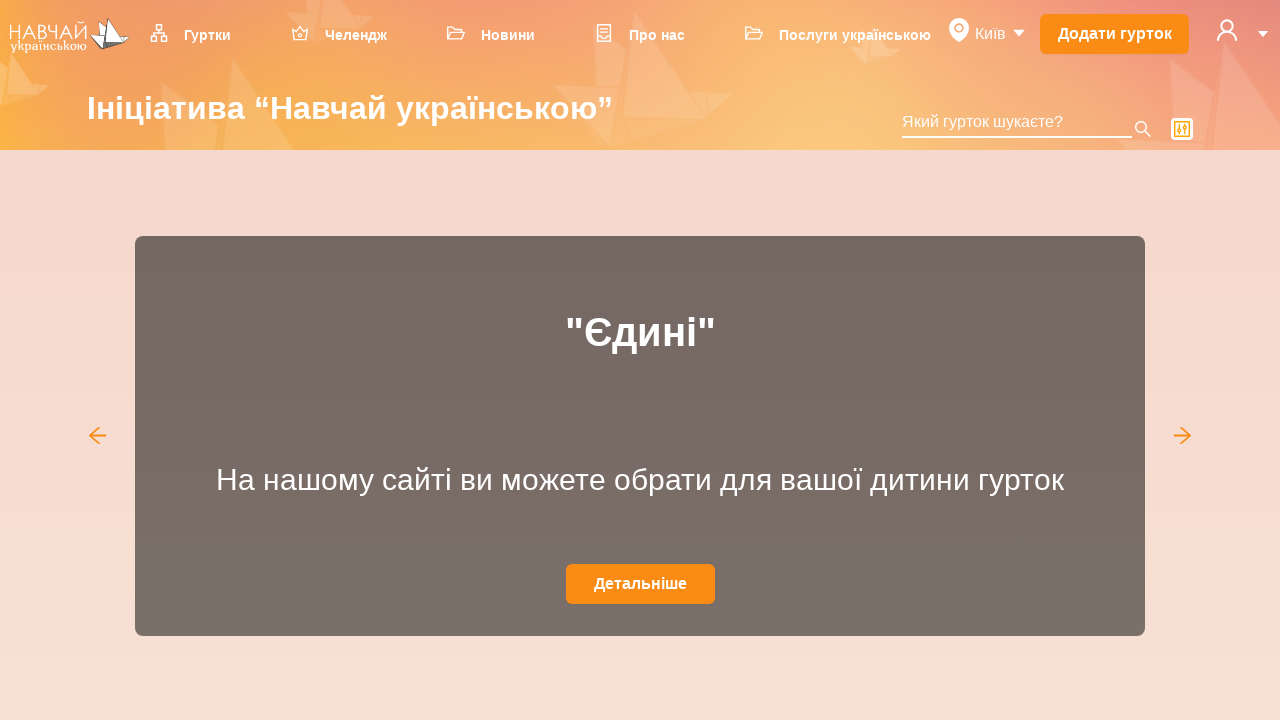

Filled search input with 'Школа' on input.ant-select-selection-search-input
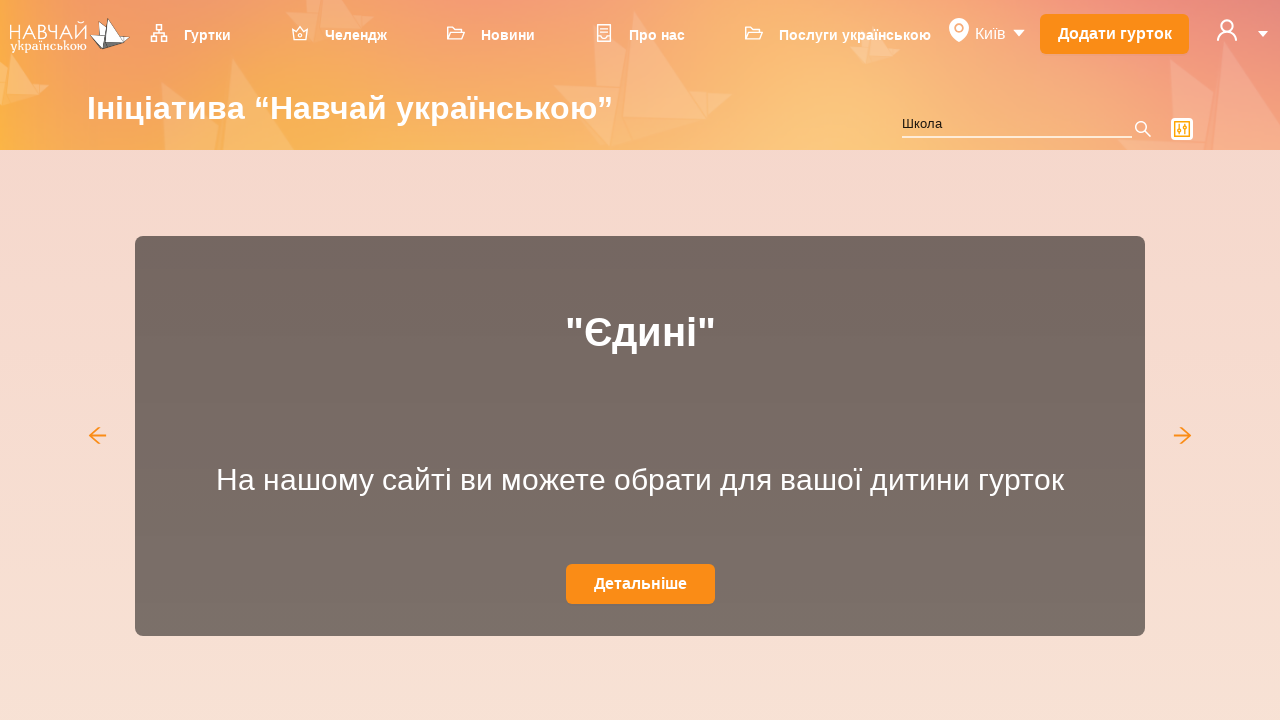

Clicked on the Dream Team card at (478, 450) on div.ant-card div:has-text('Dream Team')
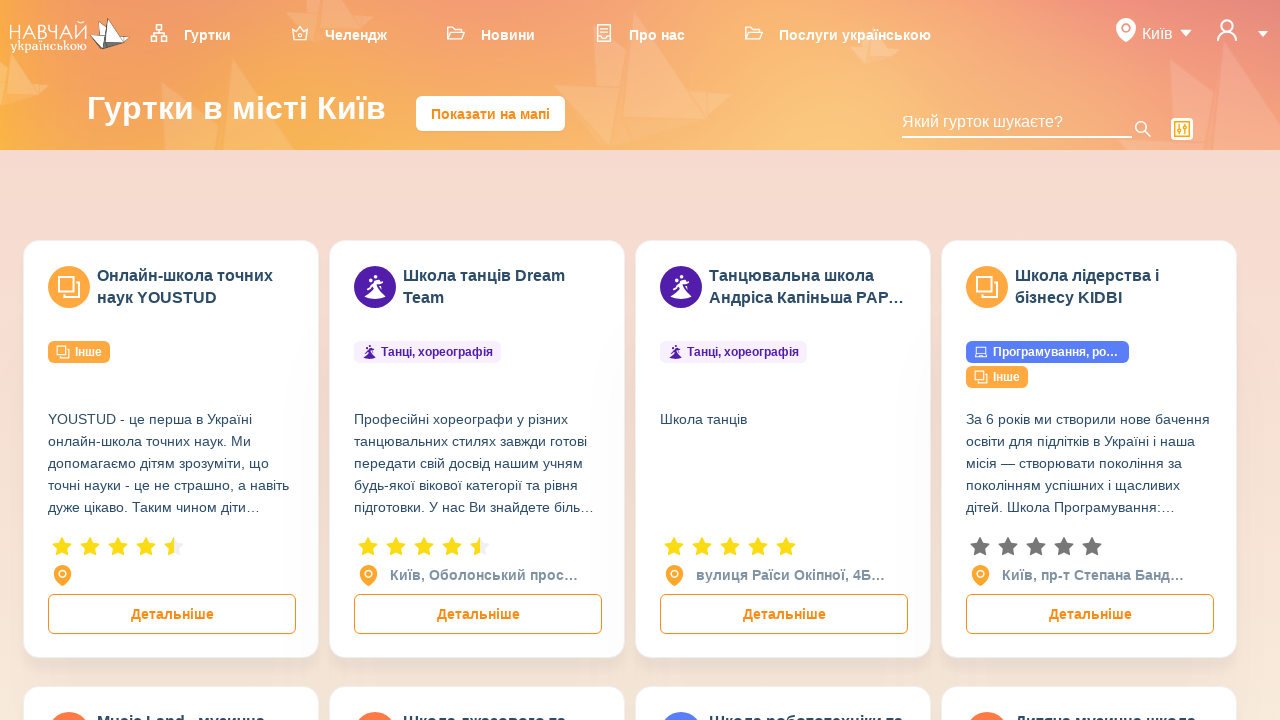

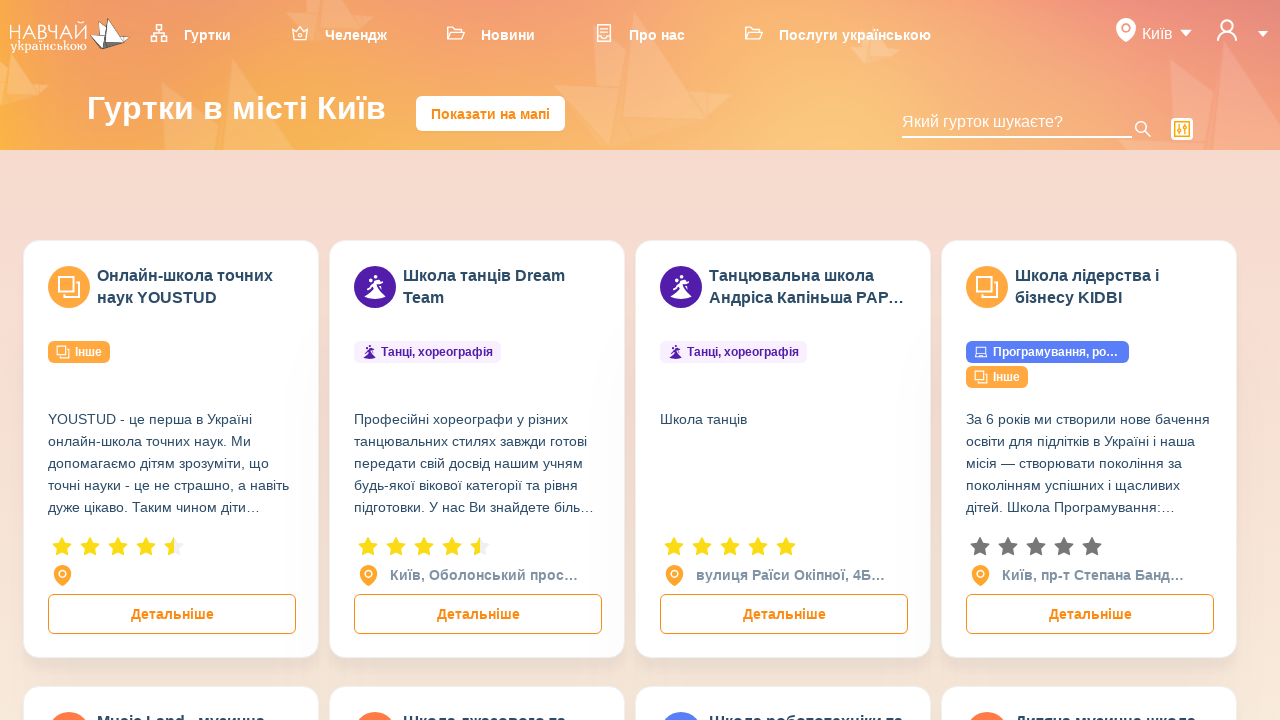